Tests scrolling functionality by navigating to the Selenium website and scrolling down the page by 1000 pixels using JavaScript execution.

Starting URL: https://www.selenium.dev/

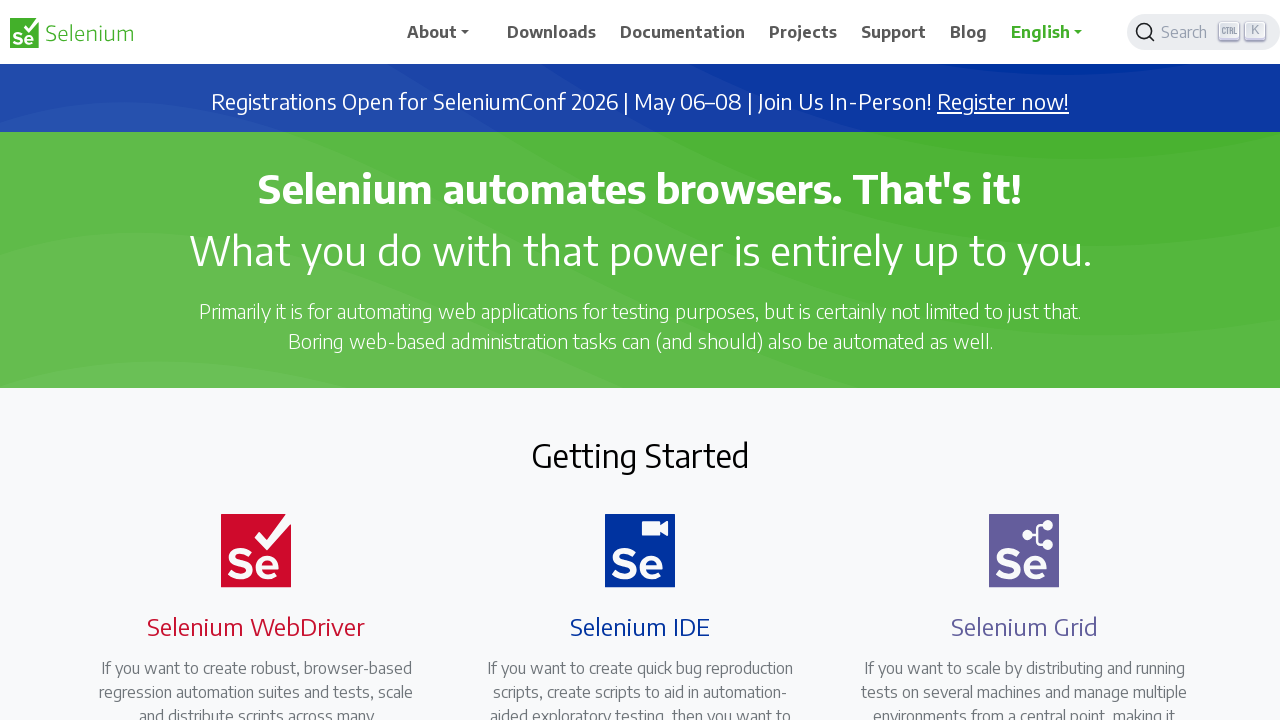

Navigated to Selenium website at https://www.selenium.dev/
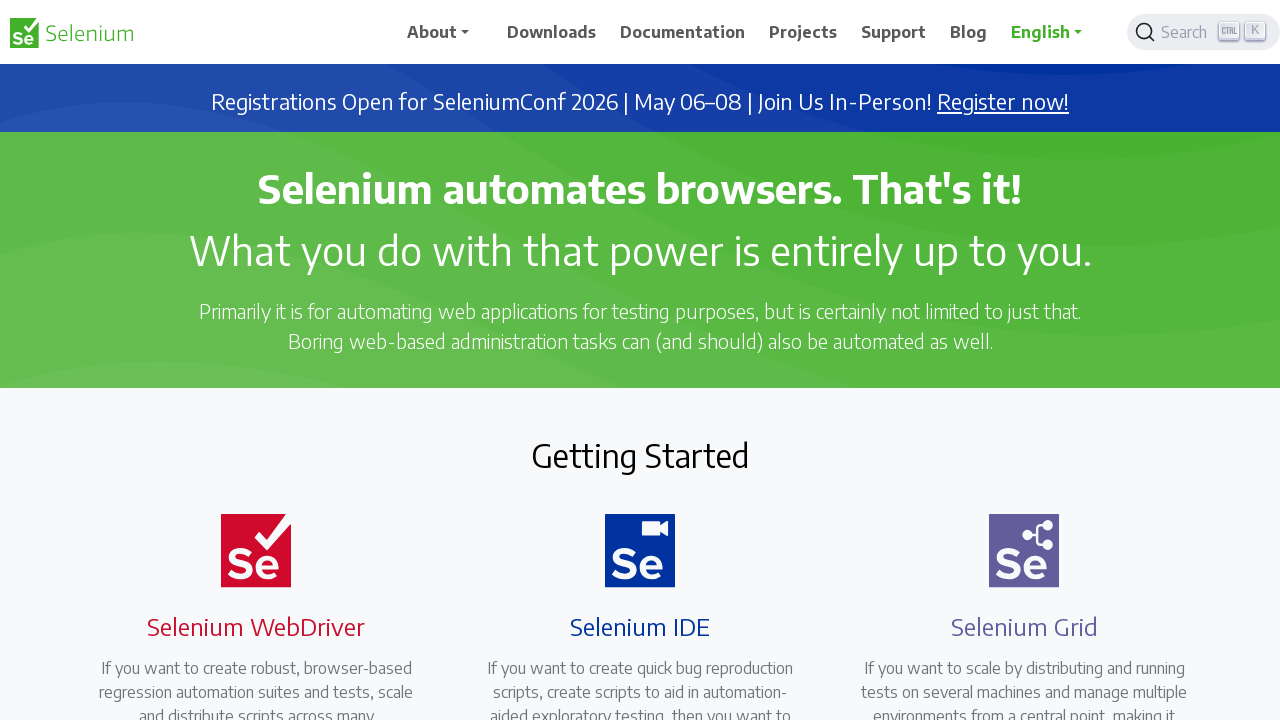

Scrolled down the page by 1000 pixels using JavaScript
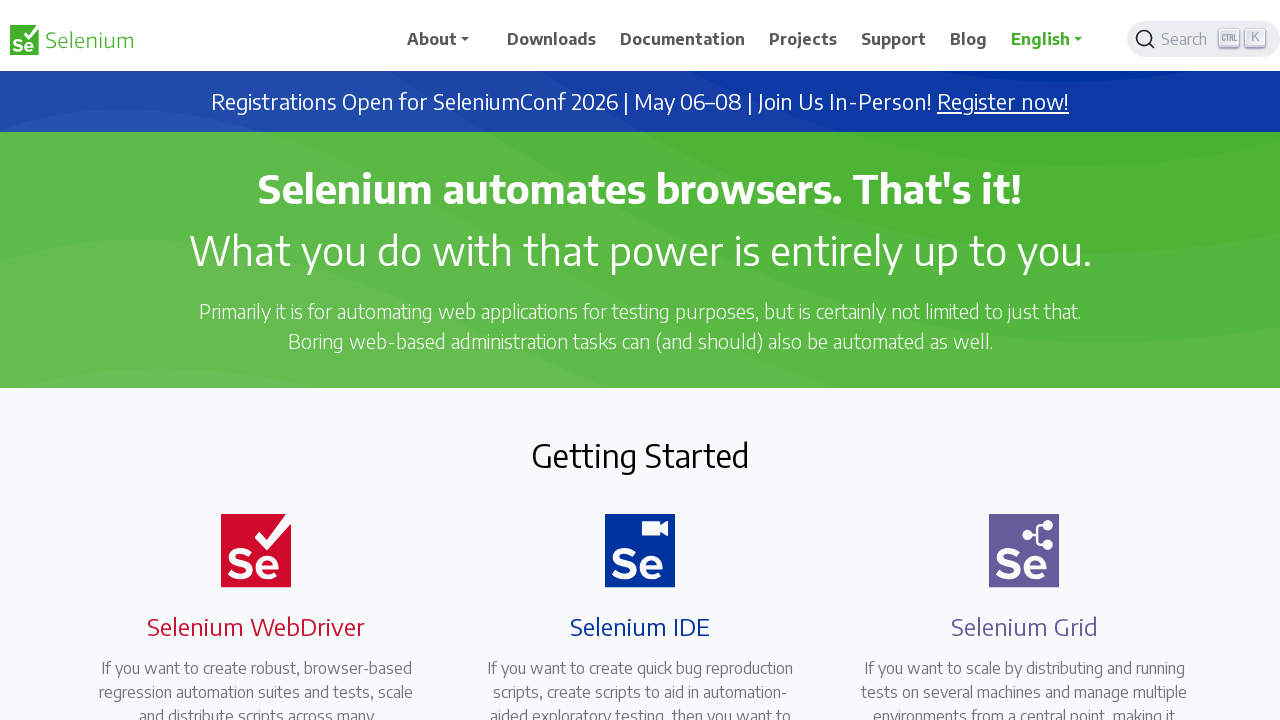

Waited 1000ms for scroll animation and content to be visible
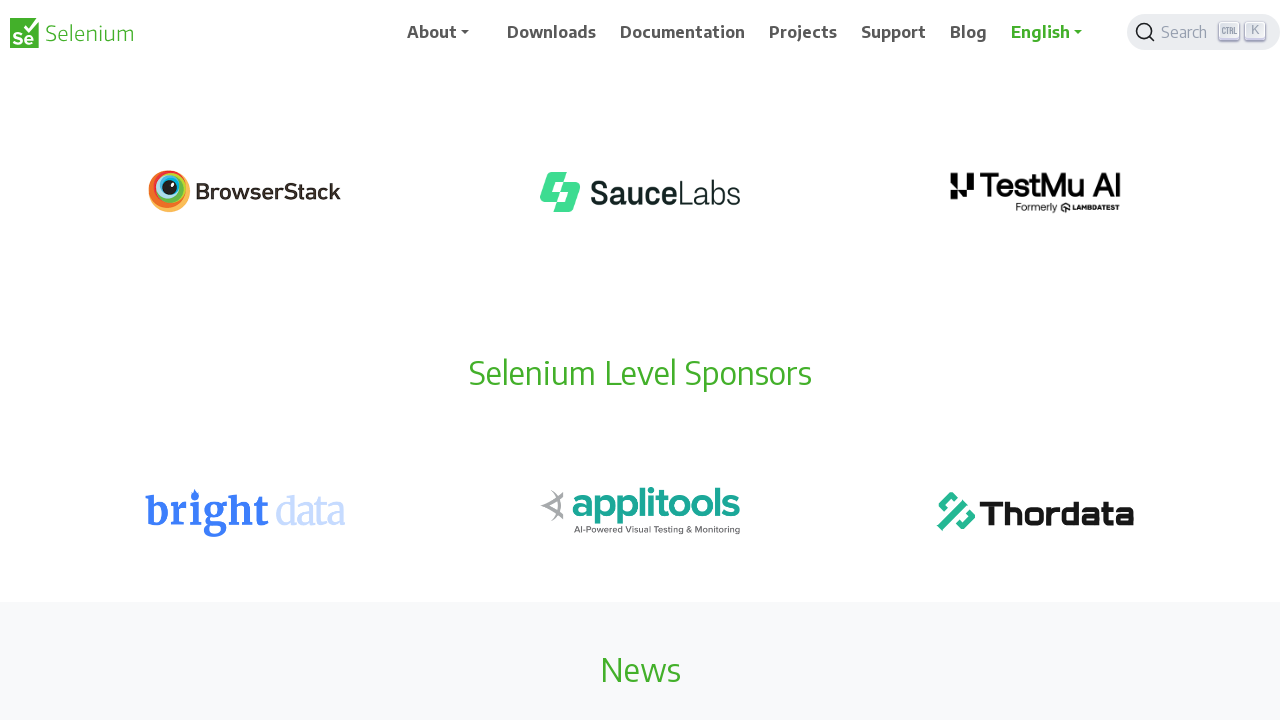

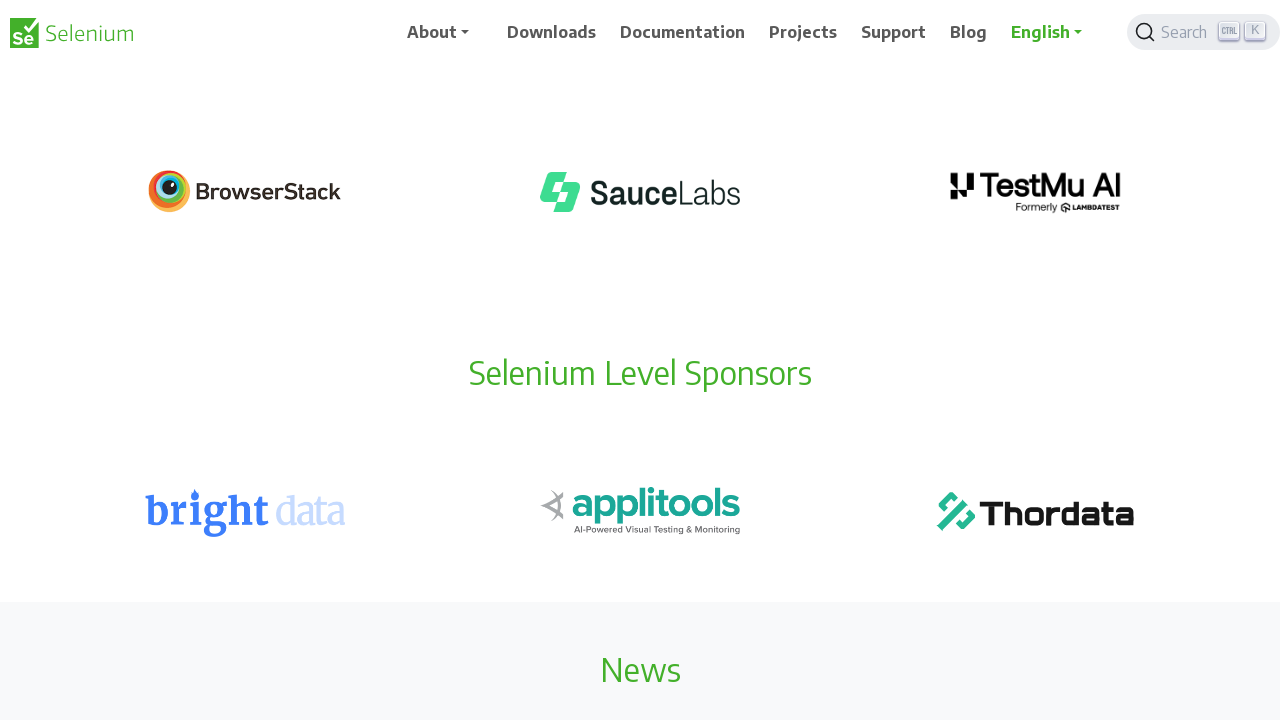